Tests checkbox functionality by navigating to a checkboxes page, finding all checkbox elements, and verifying their checked states using both attribute lookup and is_selected method.

Starting URL: http://the-internet.herokuapp.com/checkboxes

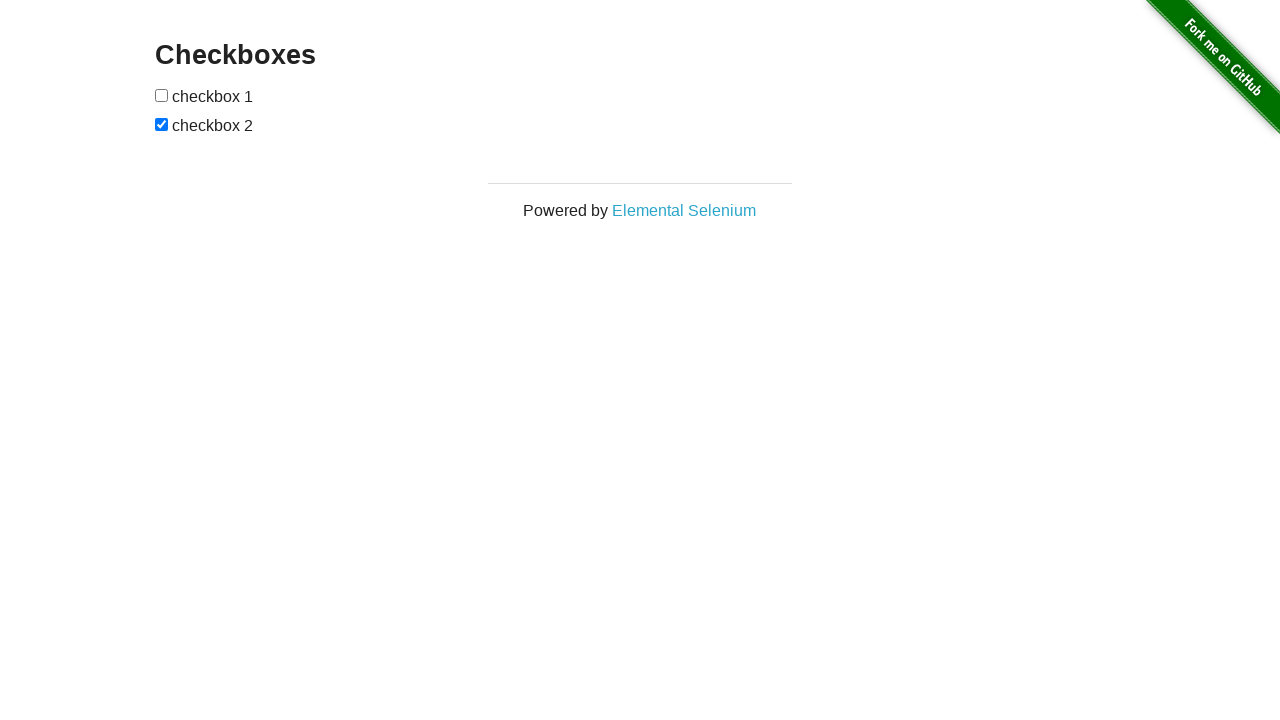

Waited for checkboxes to load on the page
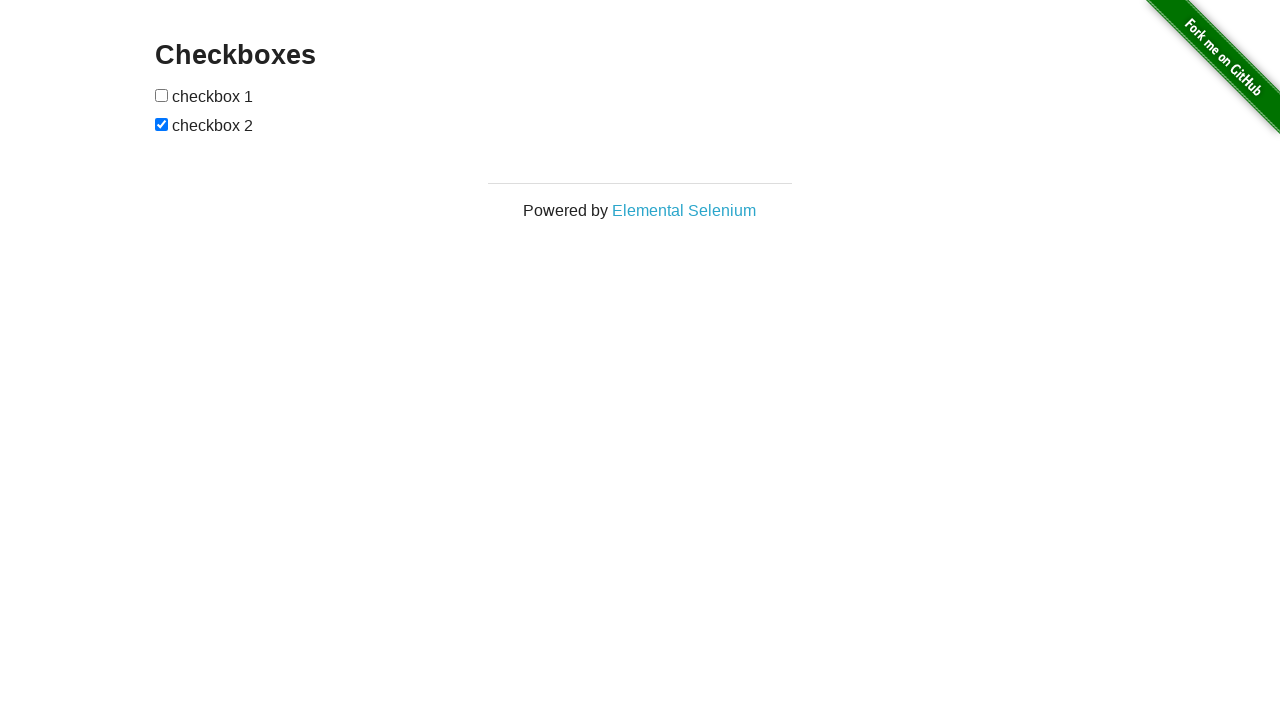

Located all checkbox elements on the page
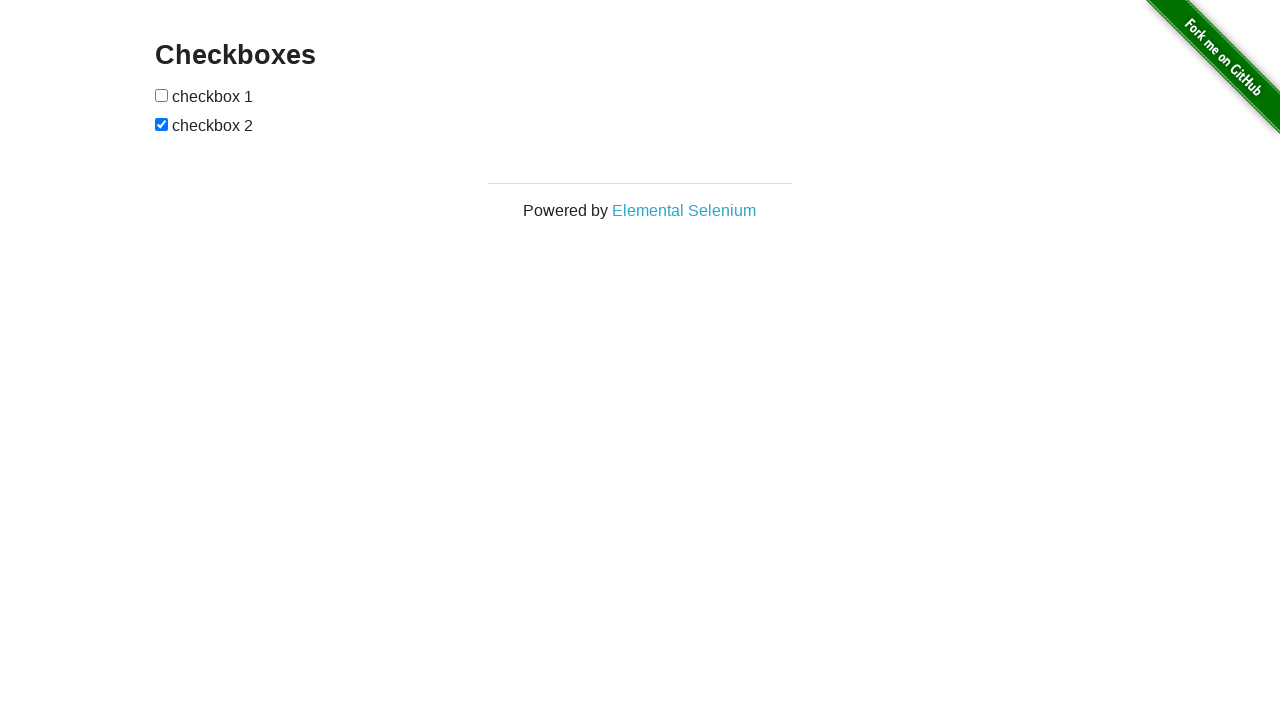

Verified that the second checkbox is checked by default
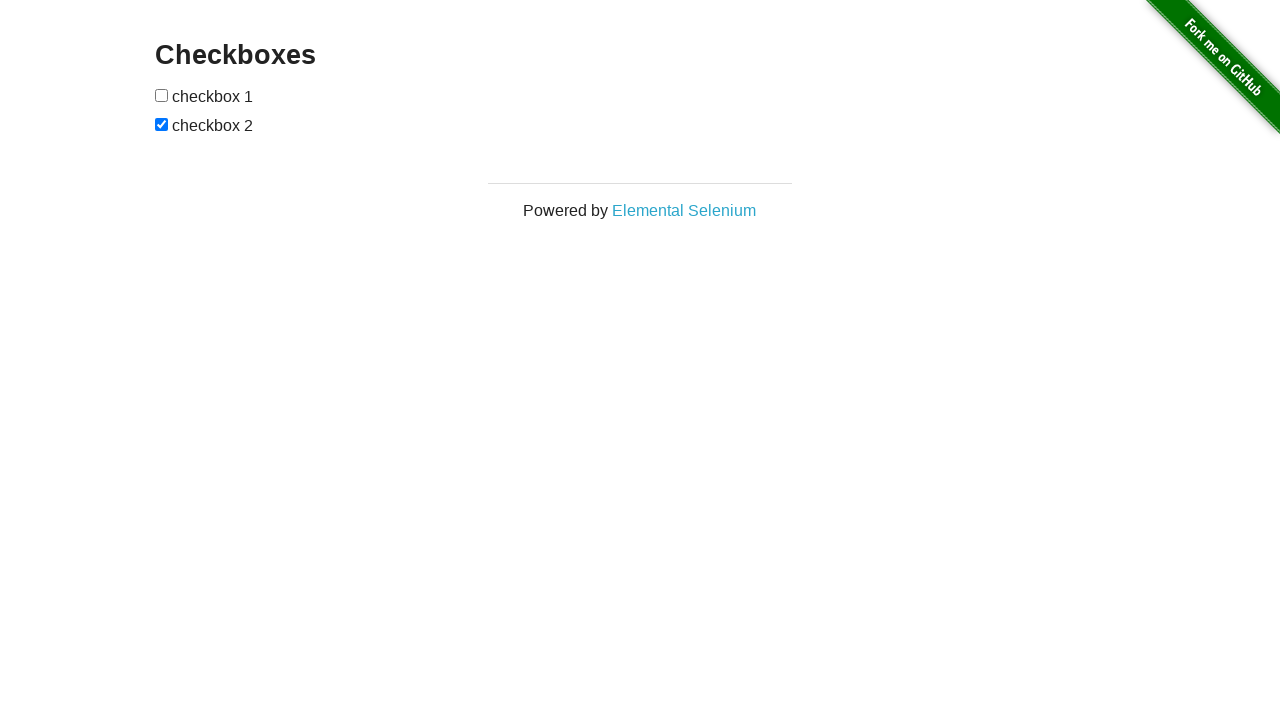

Verified that the first checkbox is not checked by default
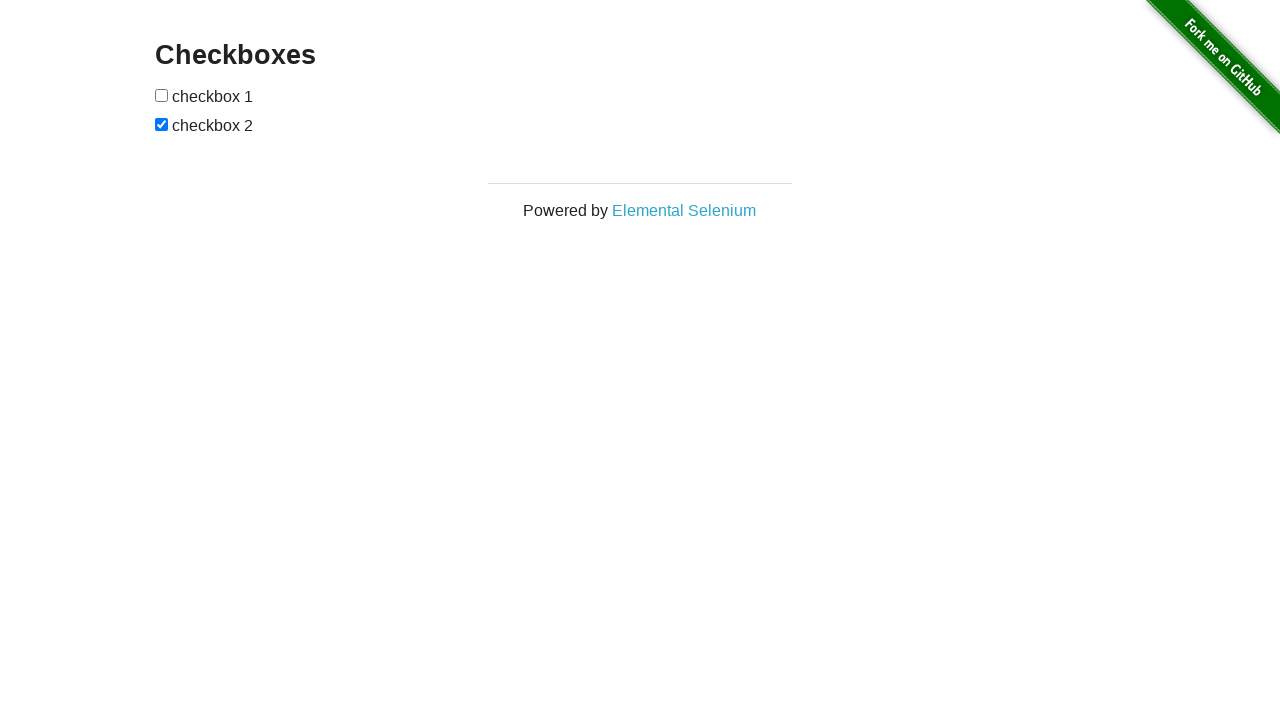

Clicked the first checkbox to check it at (162, 95) on input[type="checkbox"] >> nth=0
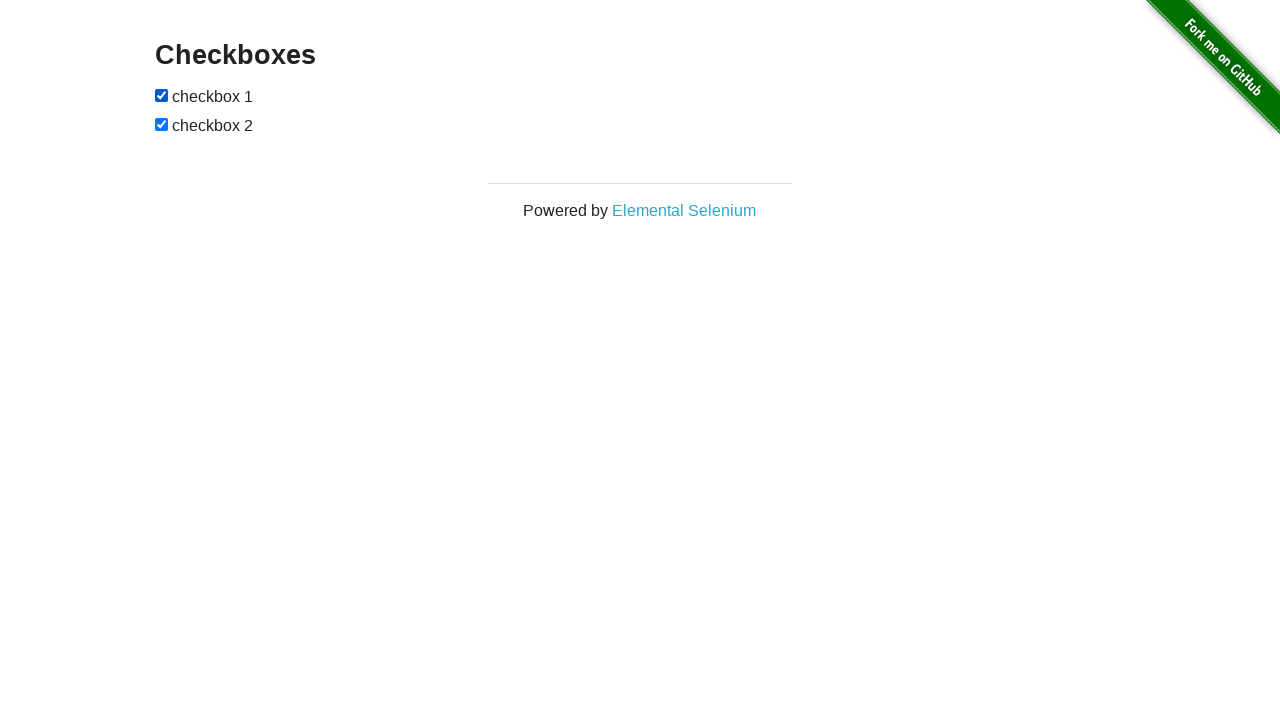

Verified that the first checkbox is now checked after clicking
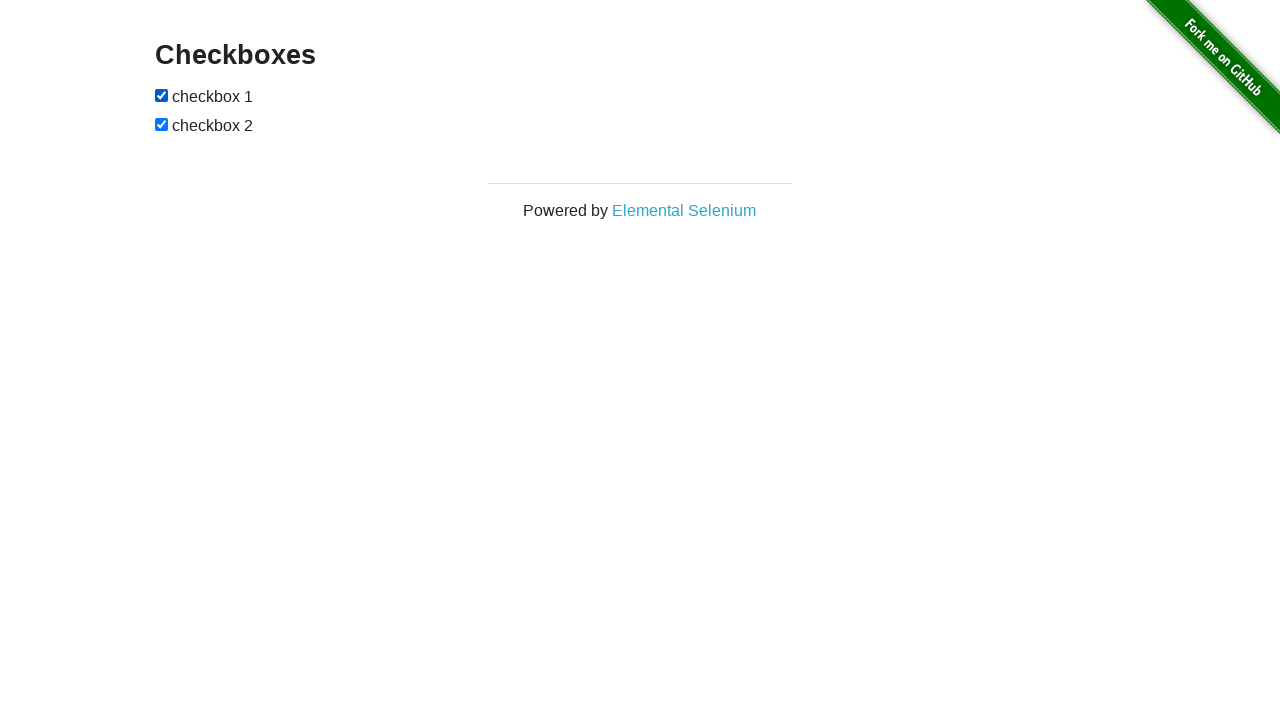

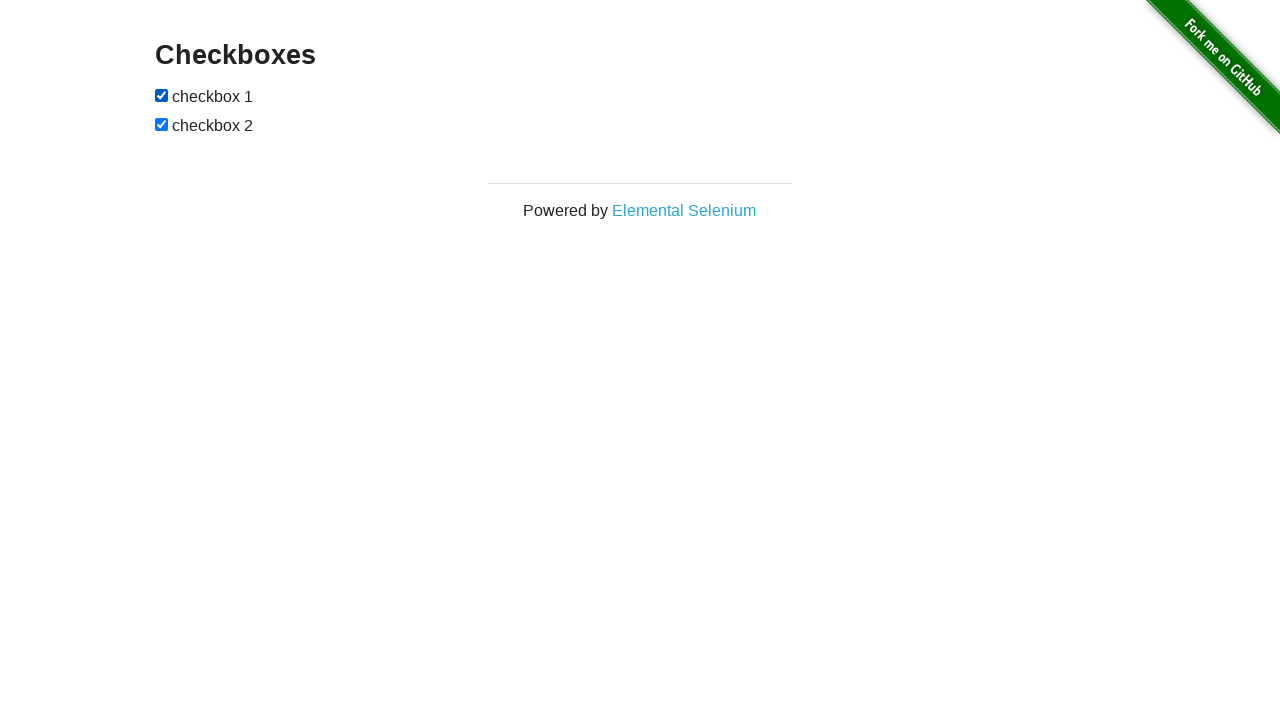